Tests mouse hover and slider interaction by moving a slider element horizontally using coordinate-based movement on the DemoQA slider page

Starting URL: https://demoqa.com/slider/

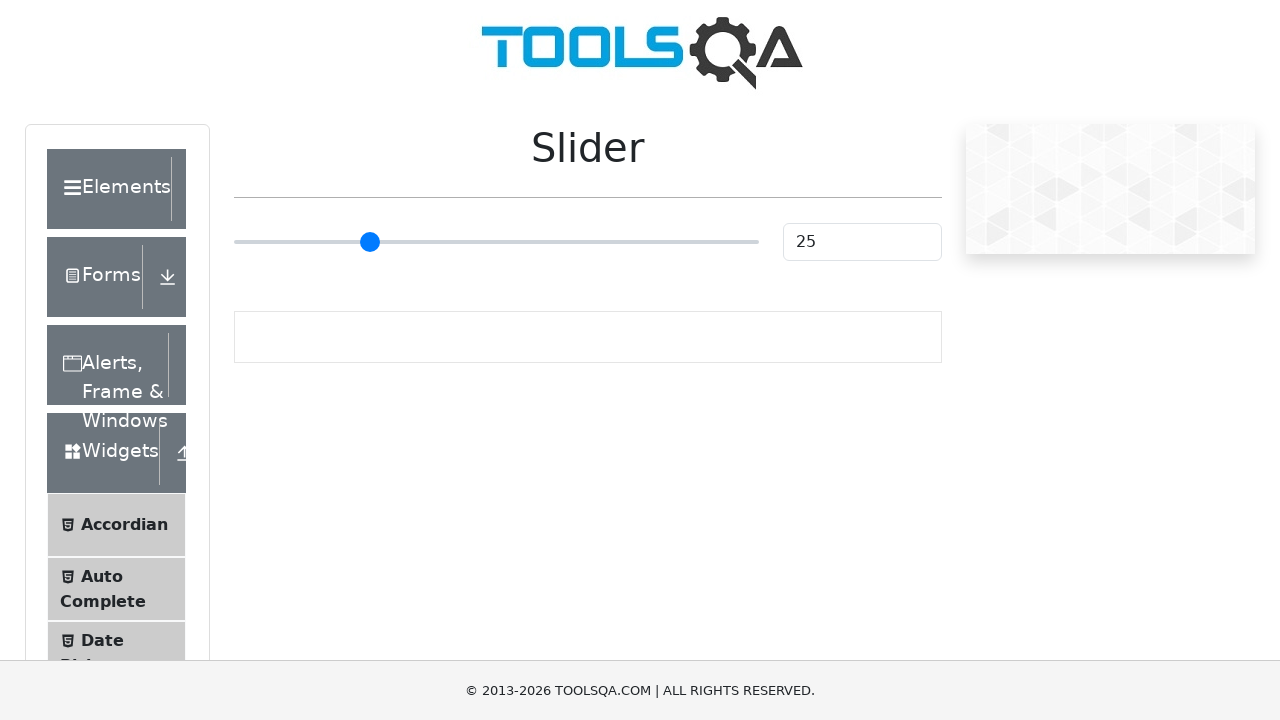

Waited for slider element to be visible
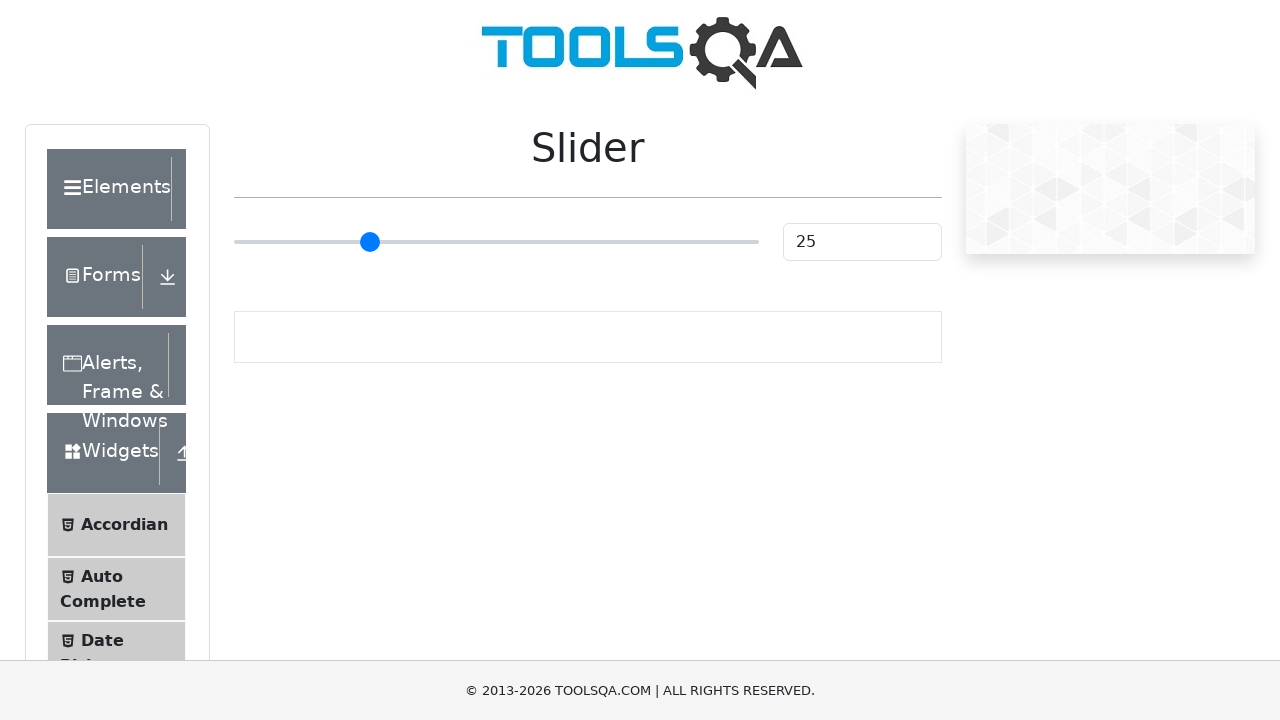

Retrieved slider bounding box coordinates
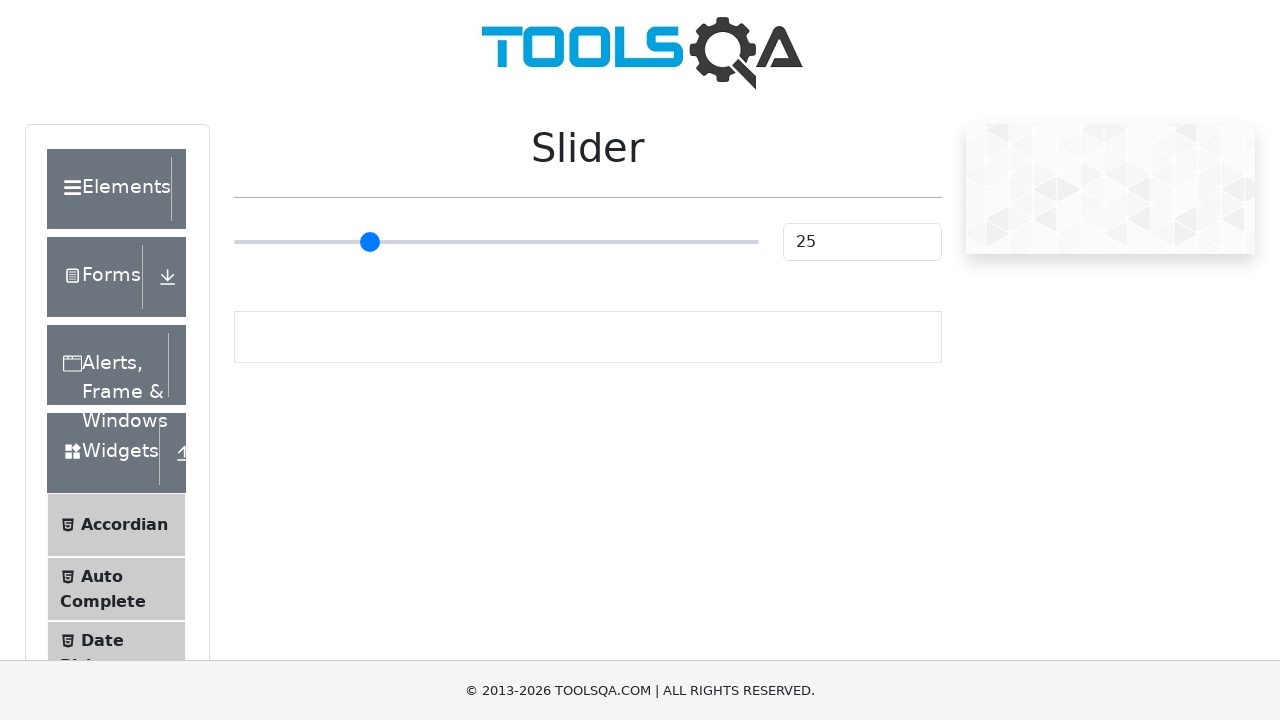

Moved mouse to slider element with 50-pixel horizontal offset at (546, 242)
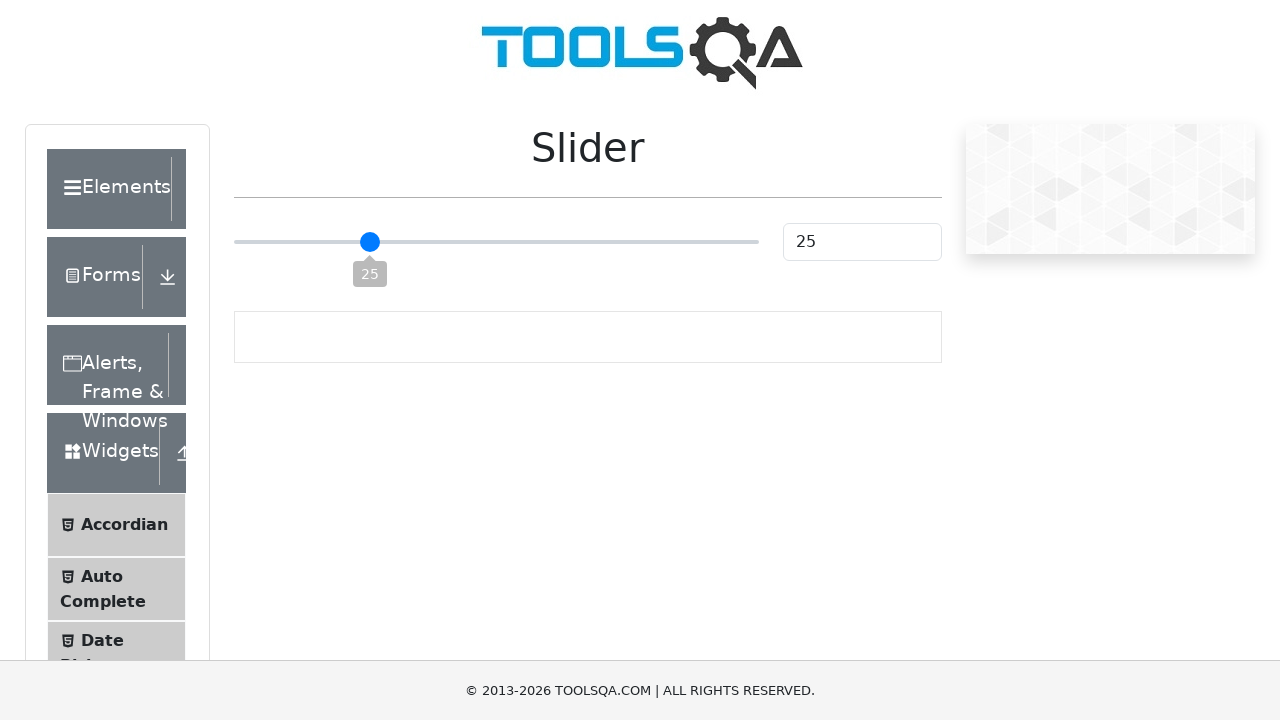

Clicked on the slider element at (496, 242) on input.range-slider
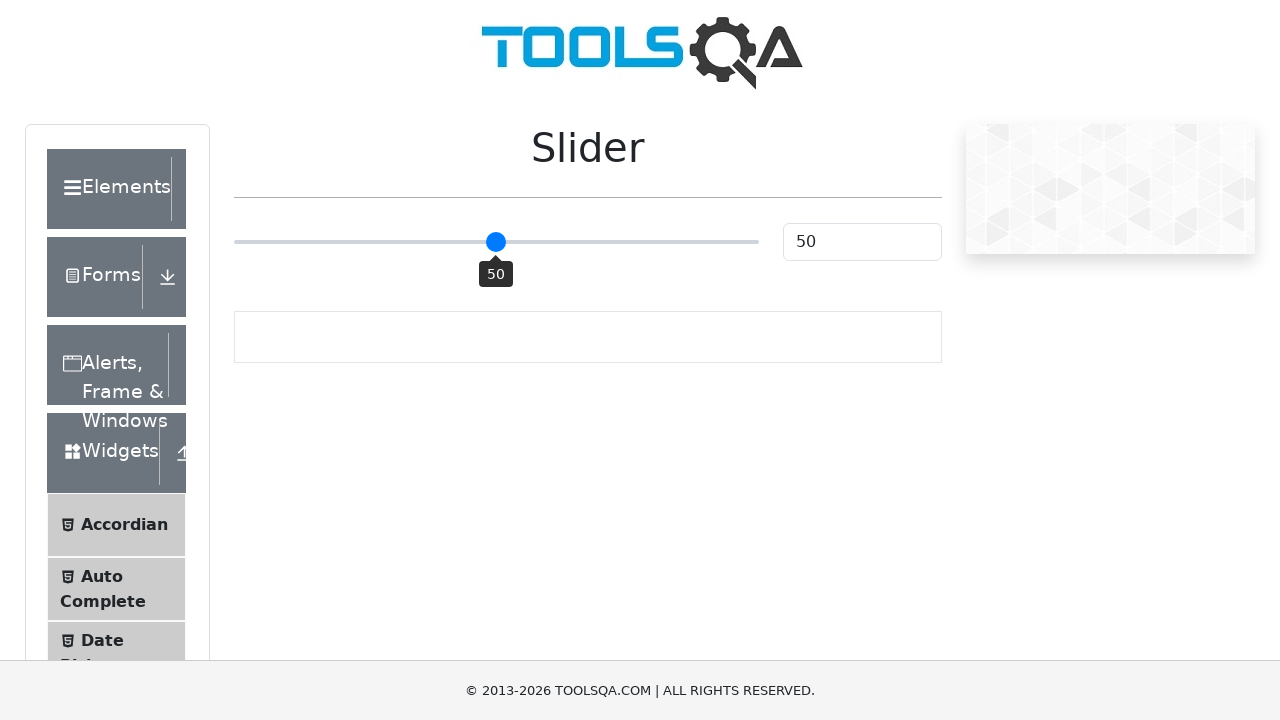

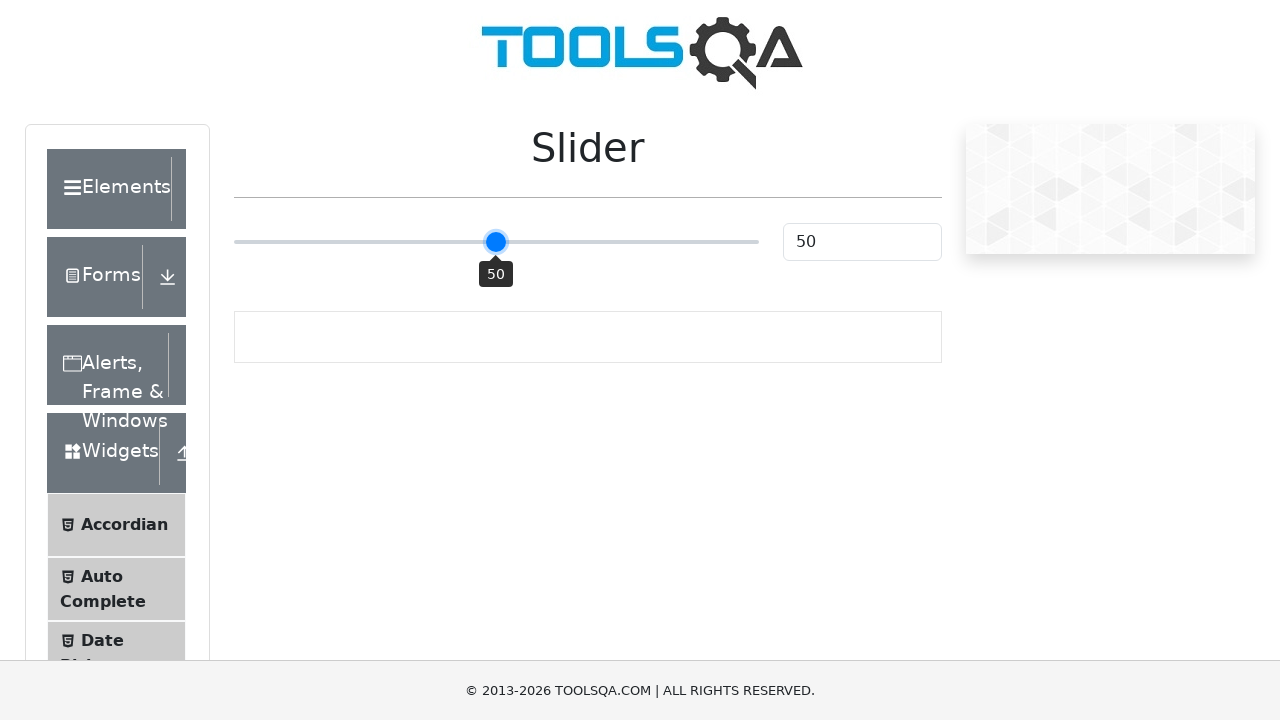